Tests various JavaScript alert types on DemoQA including simple alerts, timed alerts, confirm dialogs, and prompt dialogs. Accepts, dismisses, and enters text into different alert types.

Starting URL: https://demoqa.com/

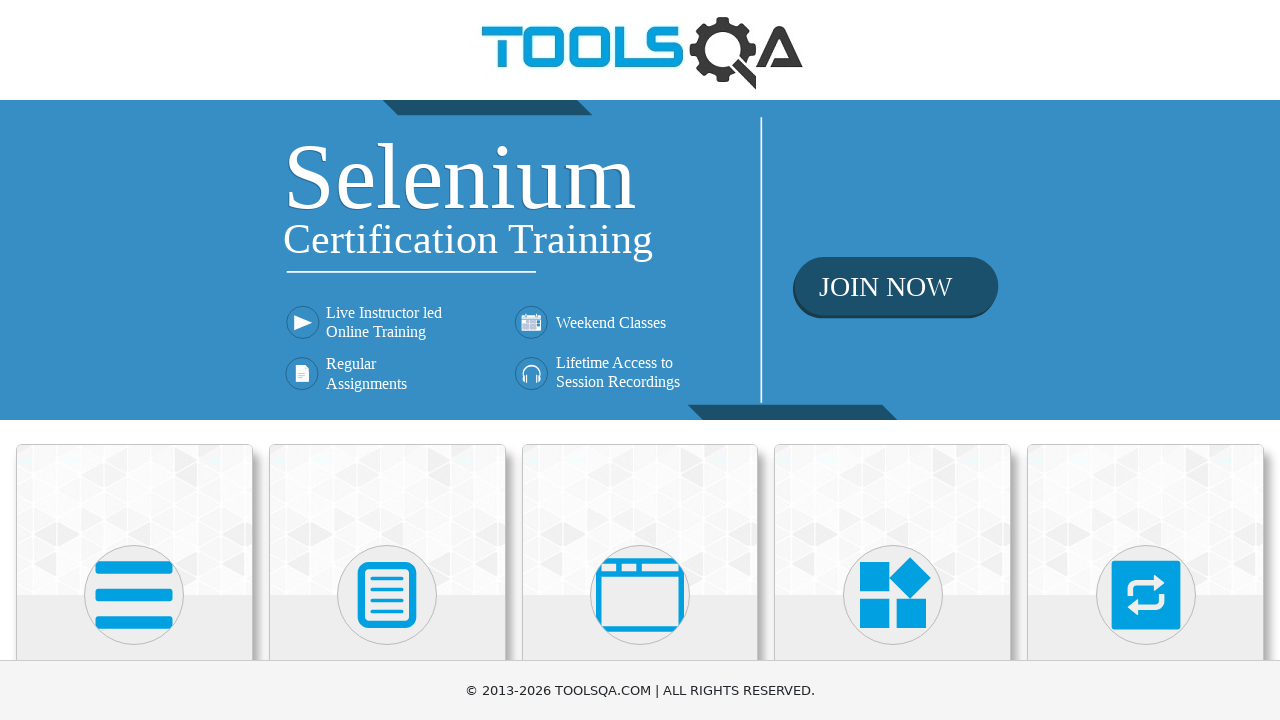

Scrolled down to view all cards on DemoQA homepage
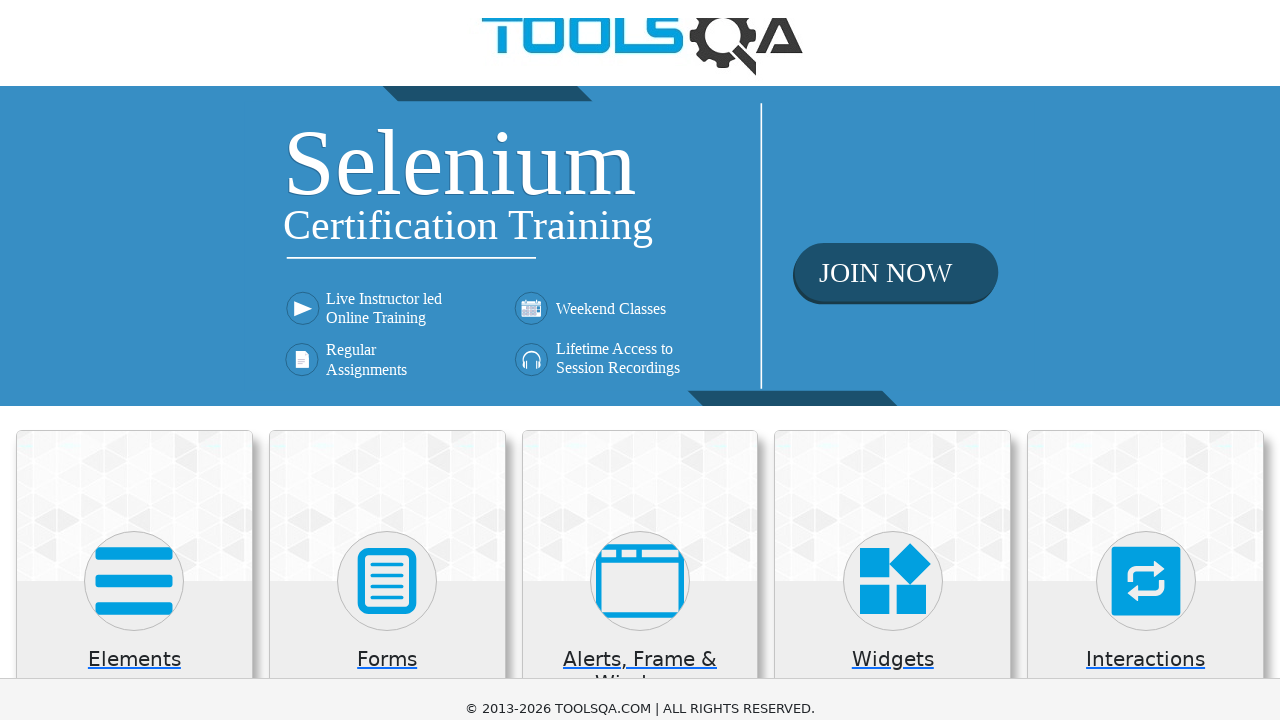

Clicked on 'Alerts, Frame & Windows' card at (640, 18) on xpath=//h5[text()='Alerts, Frame & Windows']
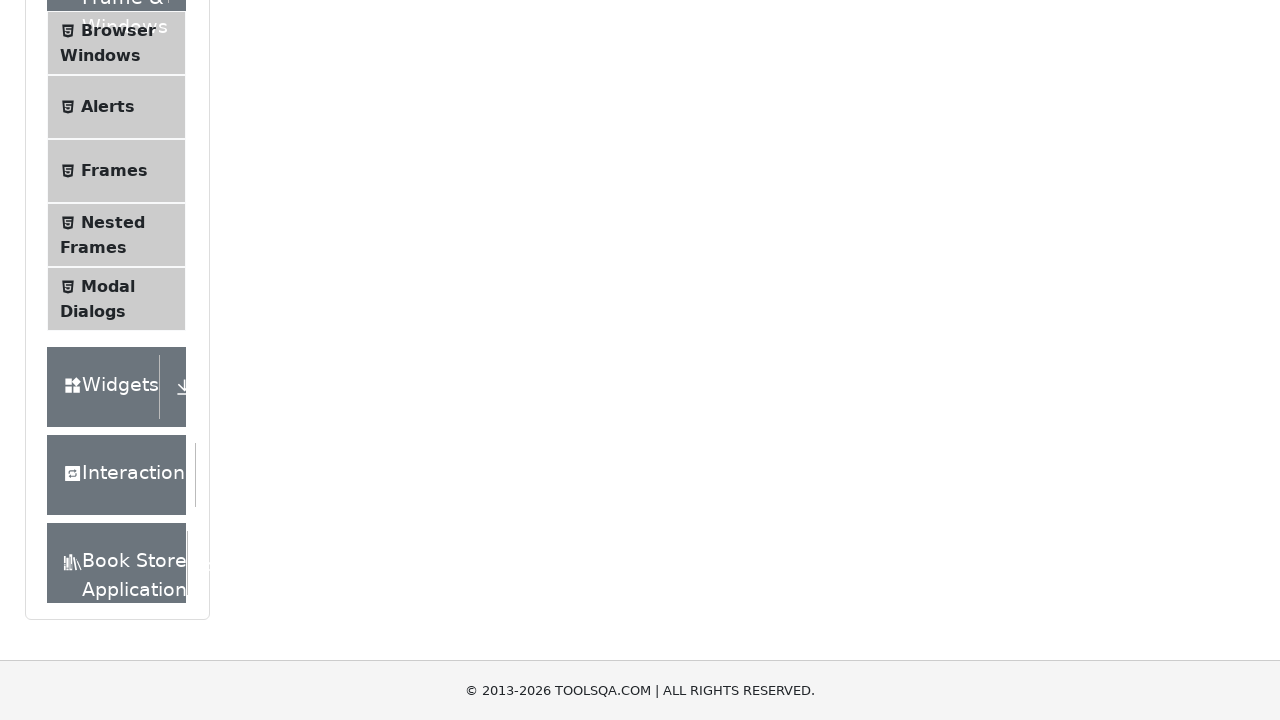

Clicked on 'Alerts' menu item at (108, 107) on xpath=//span[text()='Alerts']
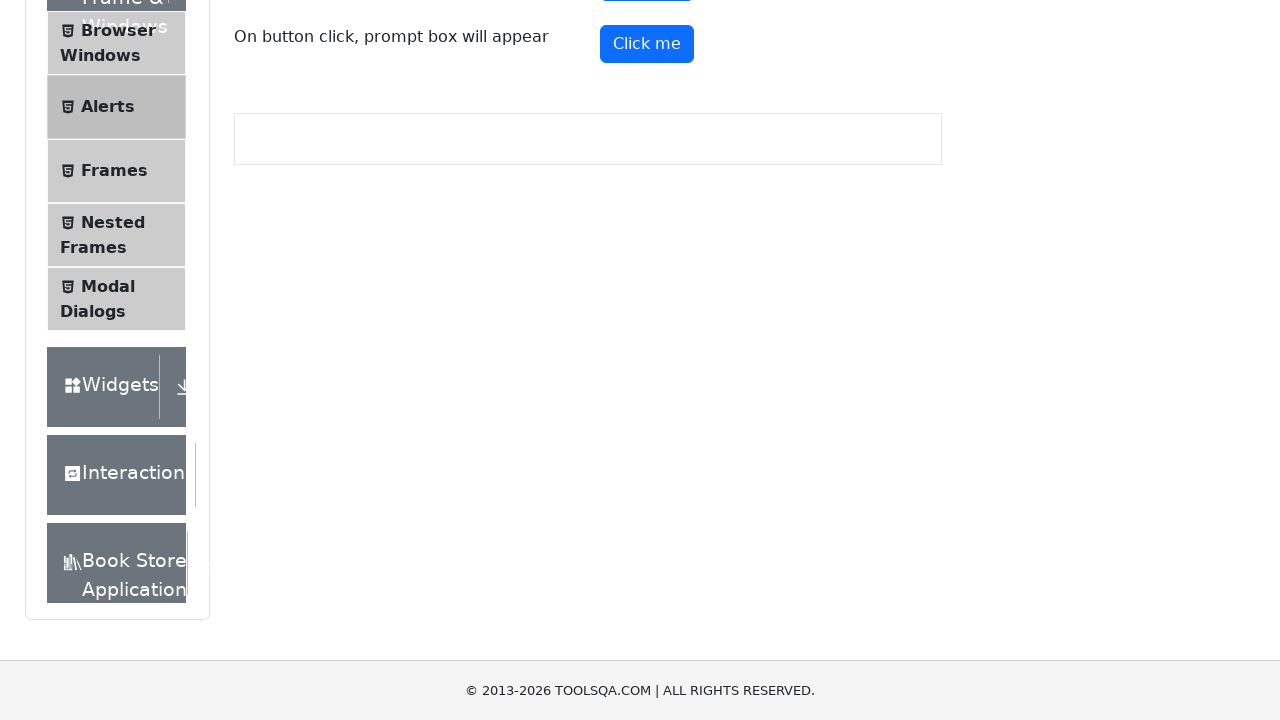

Set up dialog handler to accept simple alert
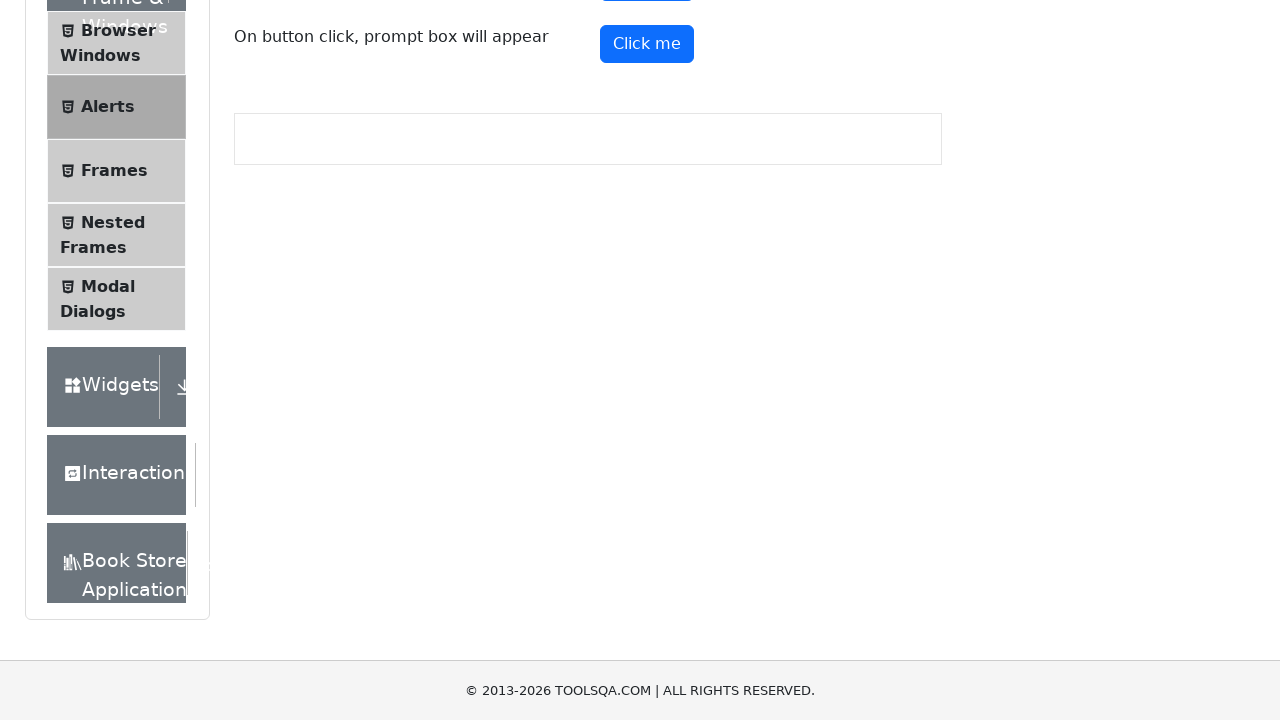

Clicked button to trigger simple alert and accepted it at (647, 242) on #alertButton
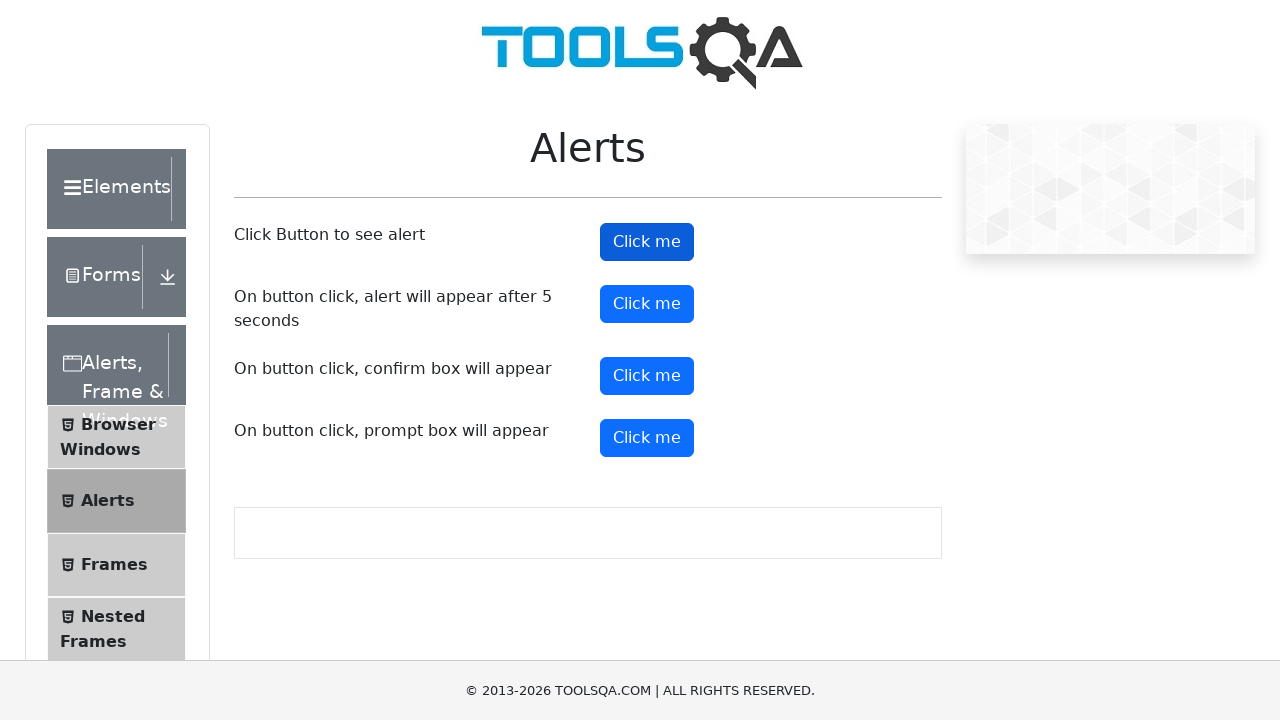

Set up dialog handler to accept timed alert
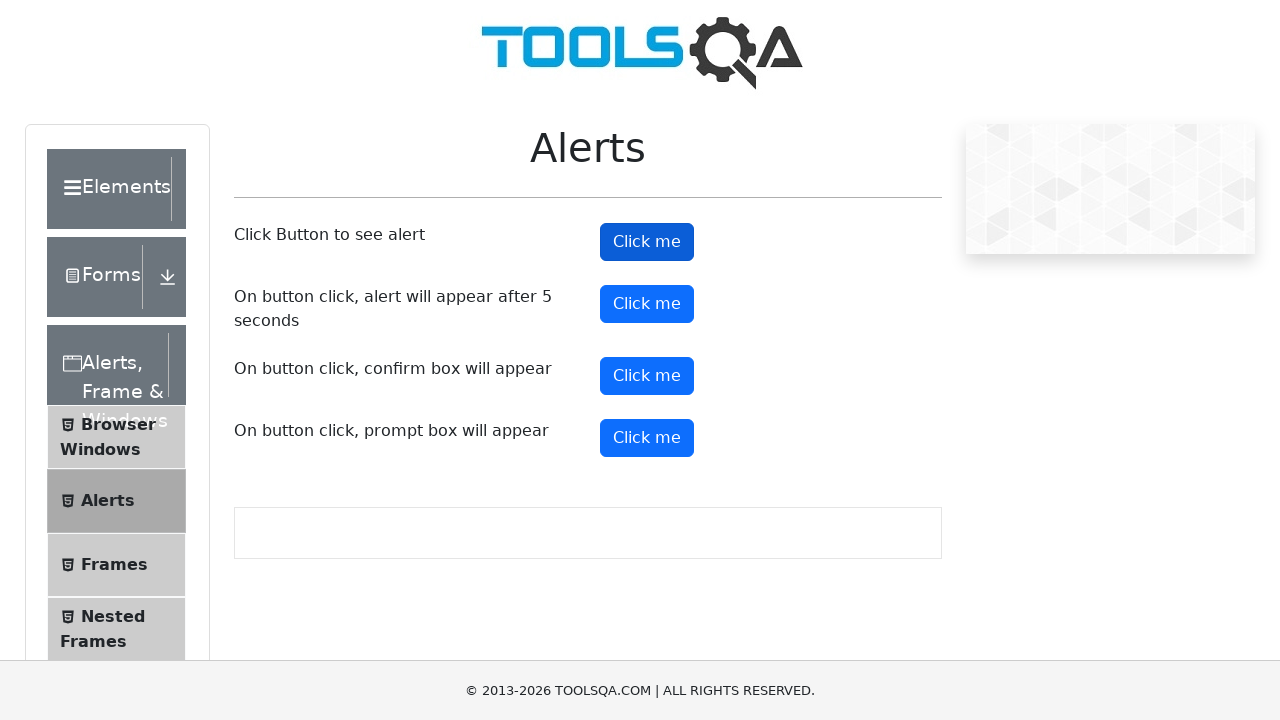

Clicked button to trigger timed alert (5 second delay) at (647, 304) on #timerAlertButton
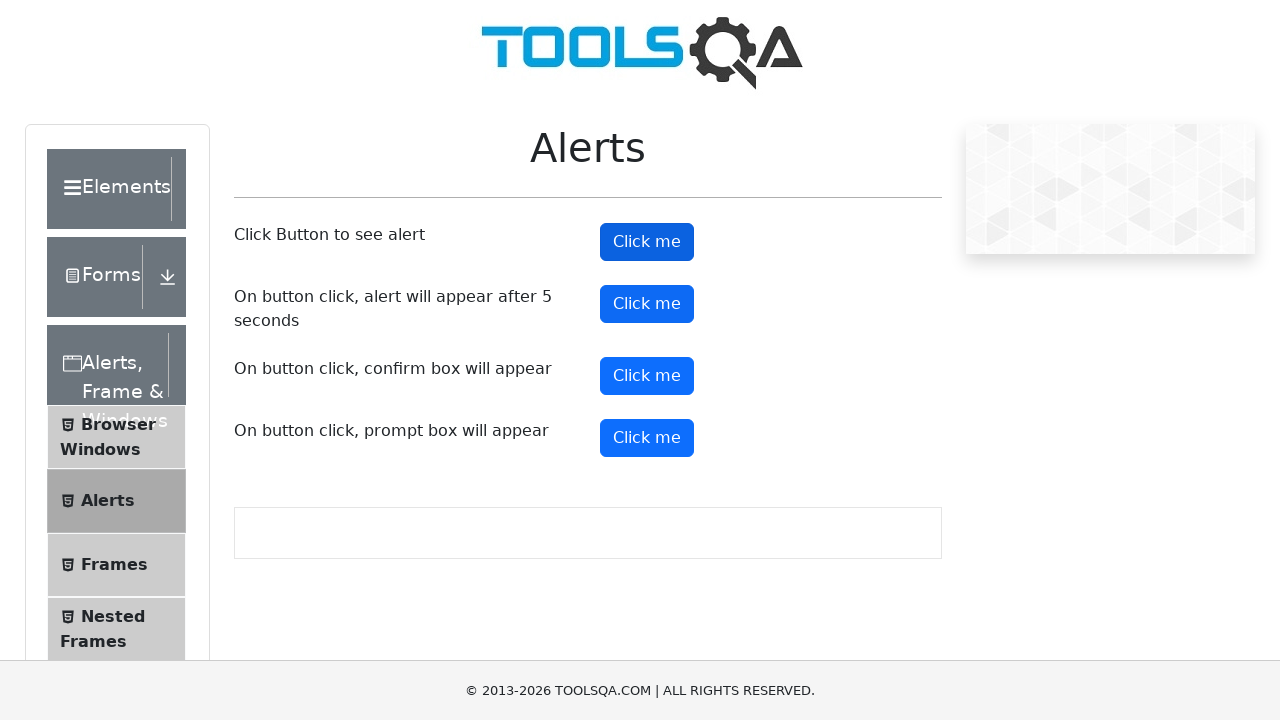

Waited 6 seconds for timed alert to appear and be handled
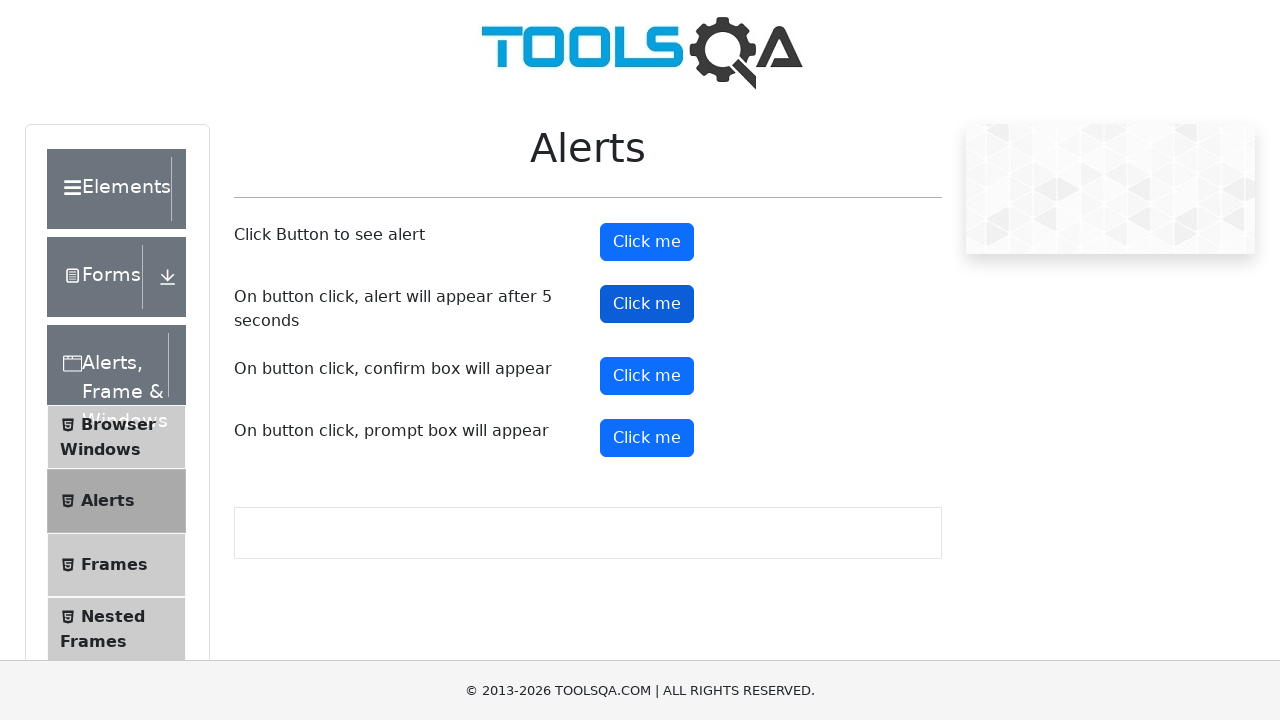

Set up dialog handler to dismiss confirm dialog
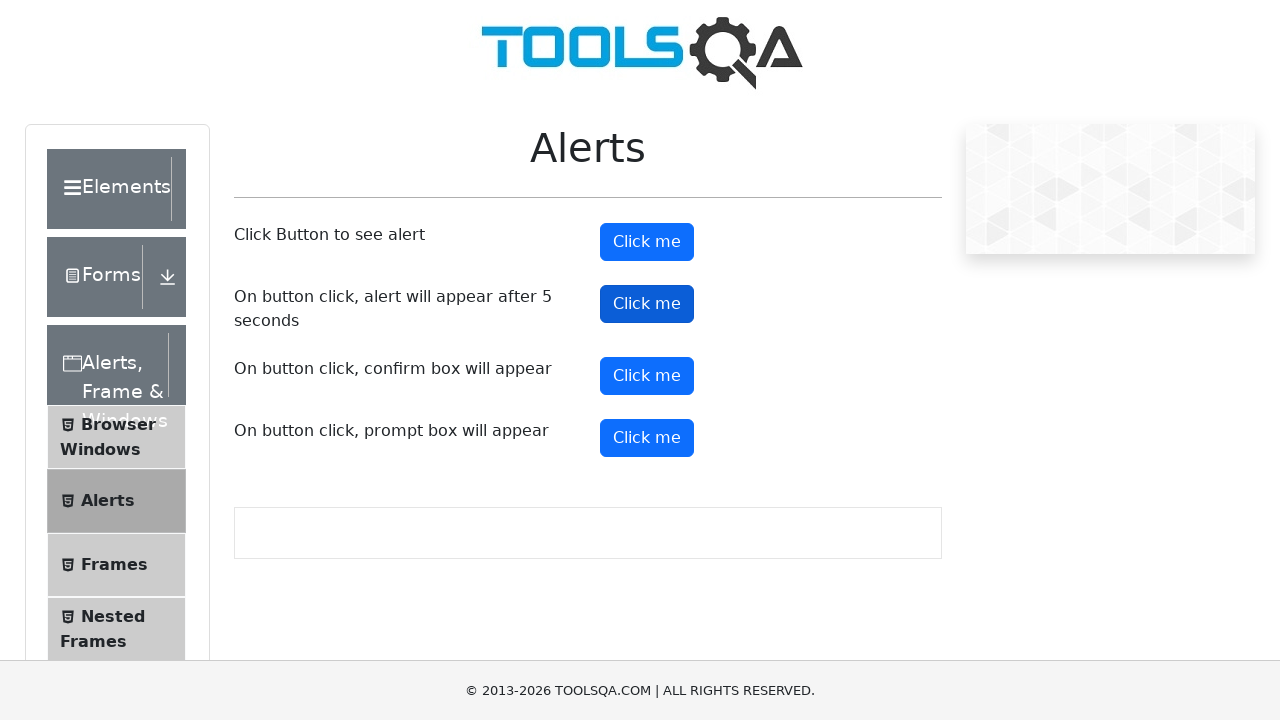

Clicked button to trigger confirm dialog and dismissed it at (647, 376) on #confirmButton
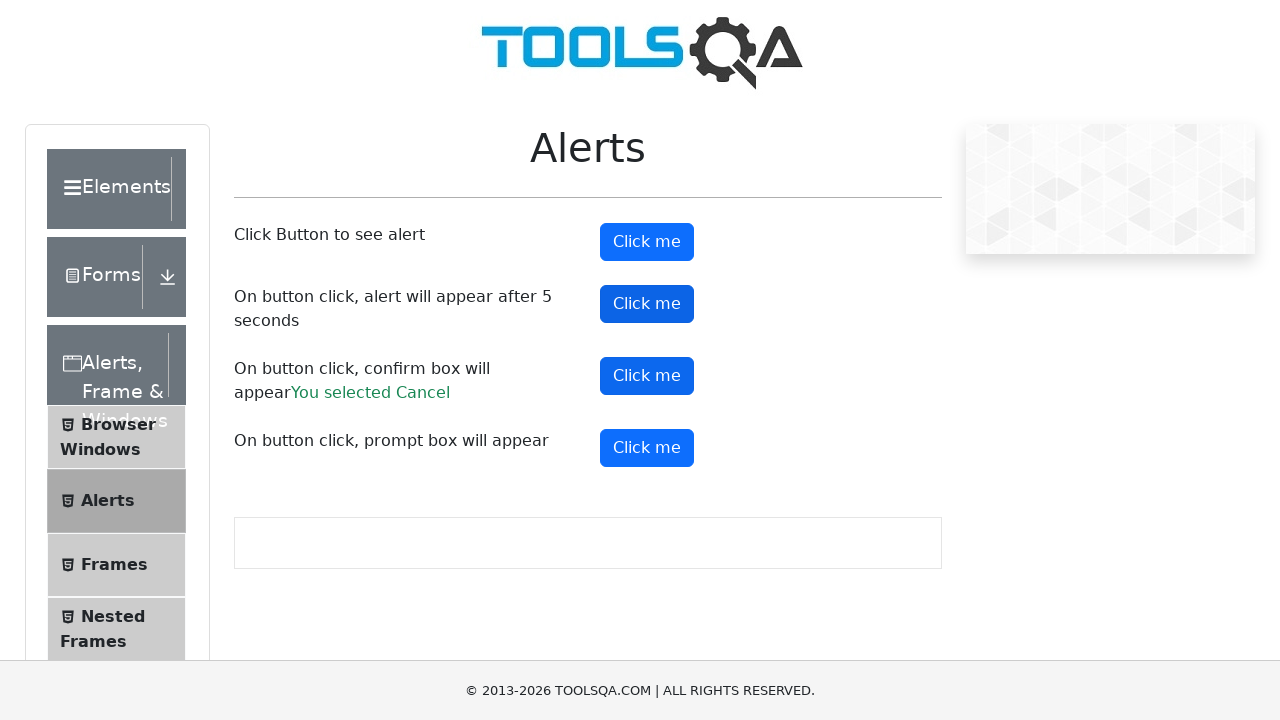

Set up dialog handler to enter text 'TestUser2024' in prompt dialog
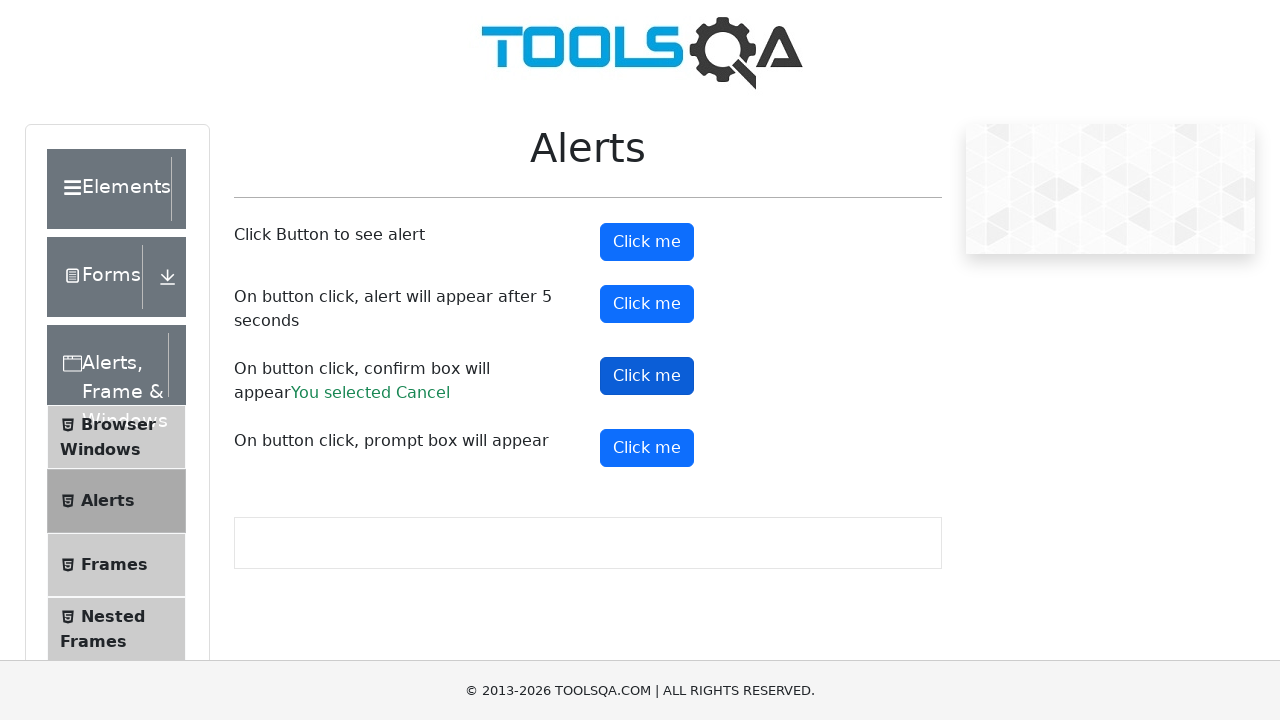

Clicked button to trigger prompt dialog and entered text at (647, 448) on #promtButton
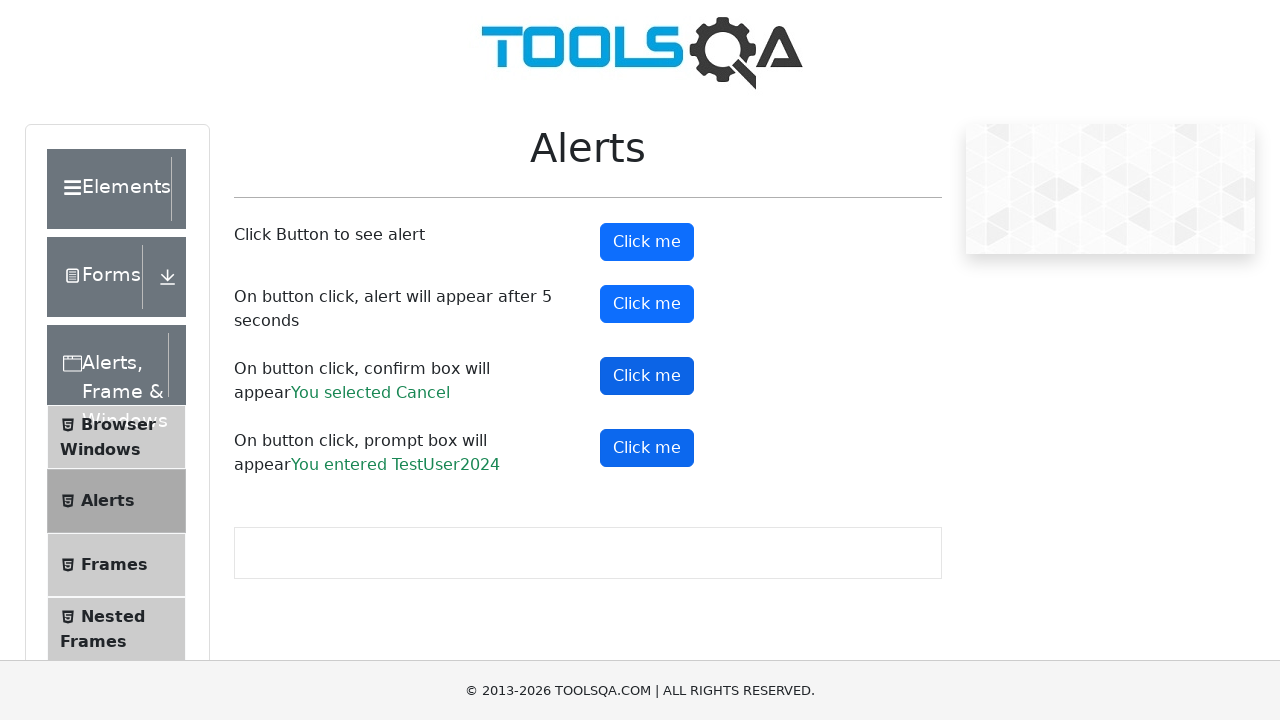

Waited for prompt result to display on page
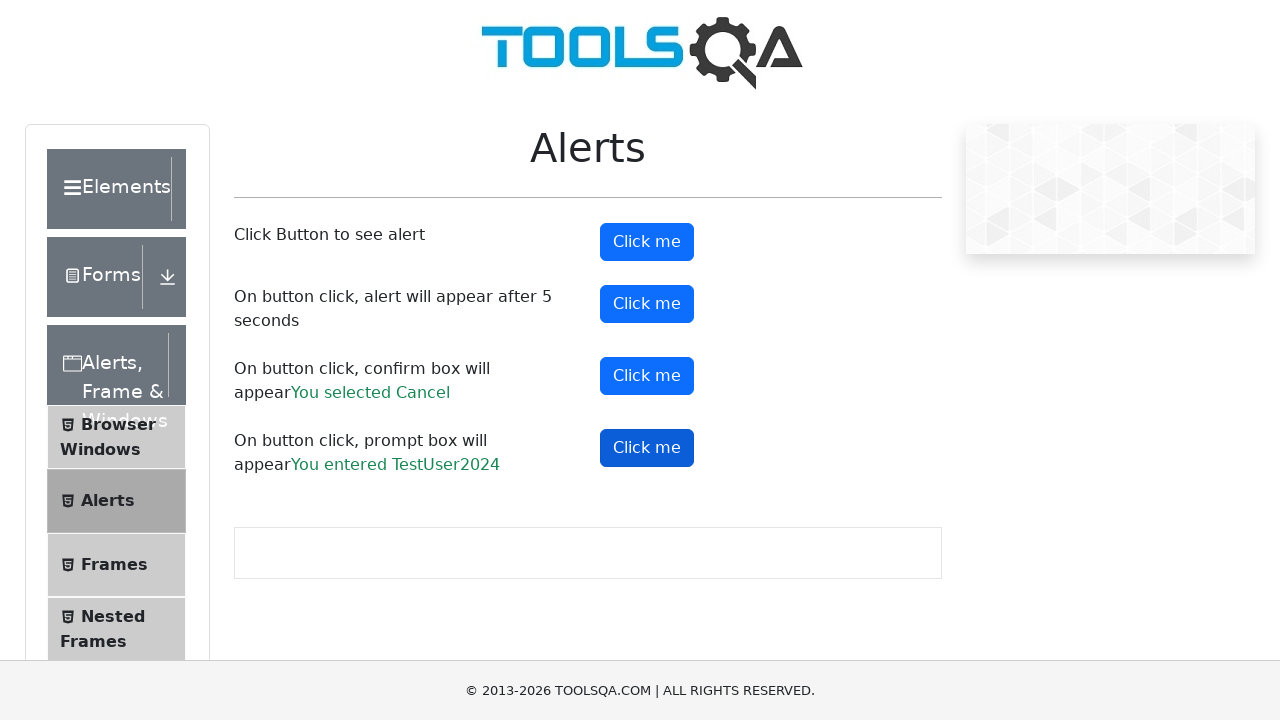

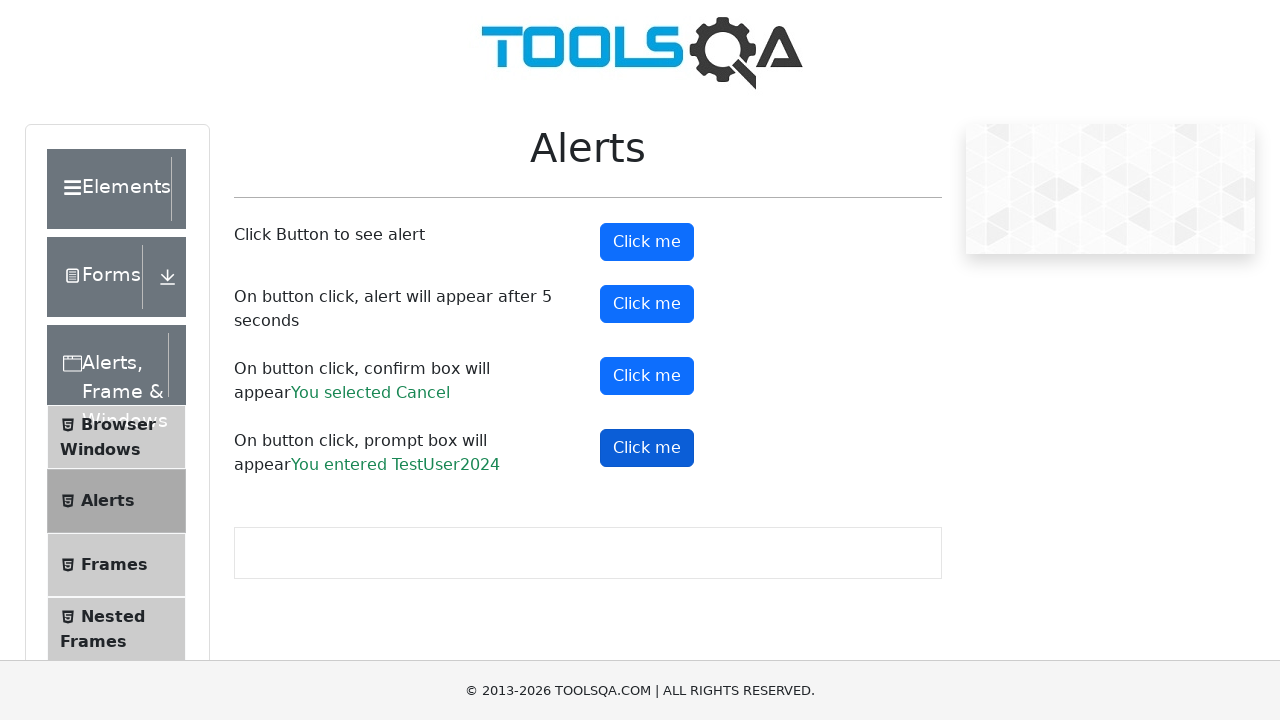